Tests opting out of A/B tests by adding a cookie before visiting the A/B test page, then navigating to verify the opt-out is active from the start.

Starting URL: http://the-internet.herokuapp.com

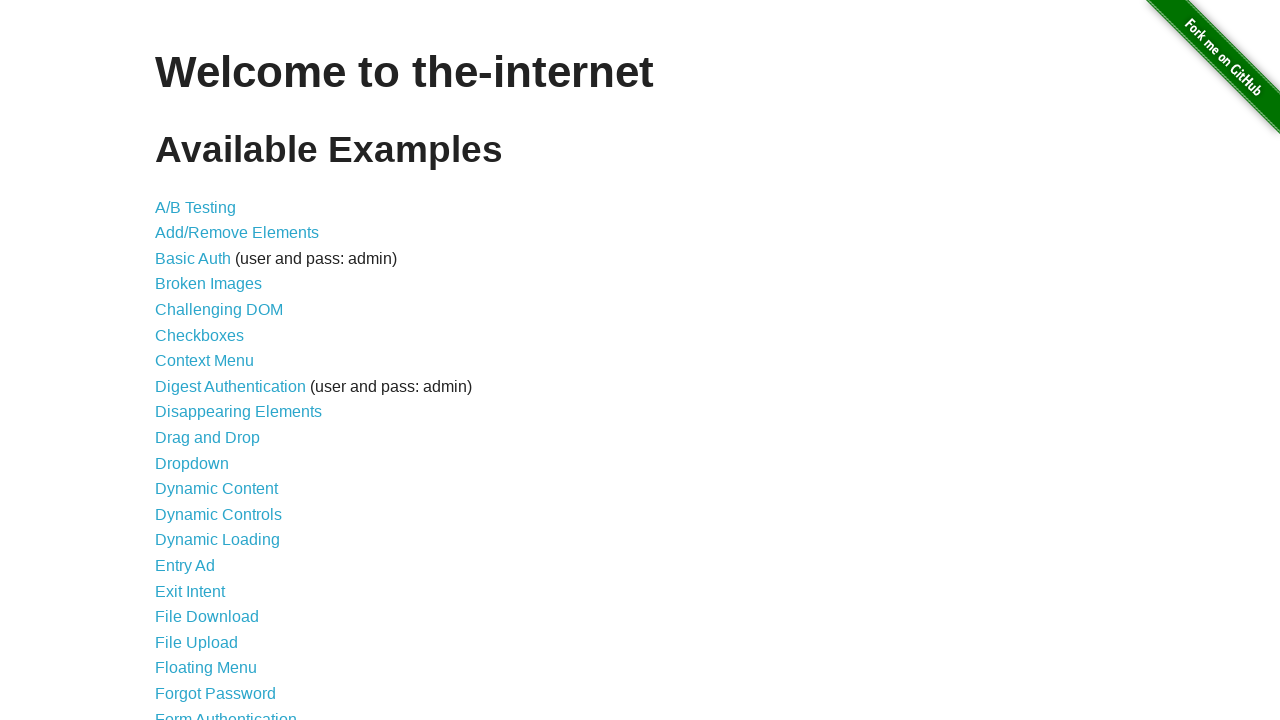

Added optimizelyOptOut cookie to the-internet.herokuapp.com domain before visiting page
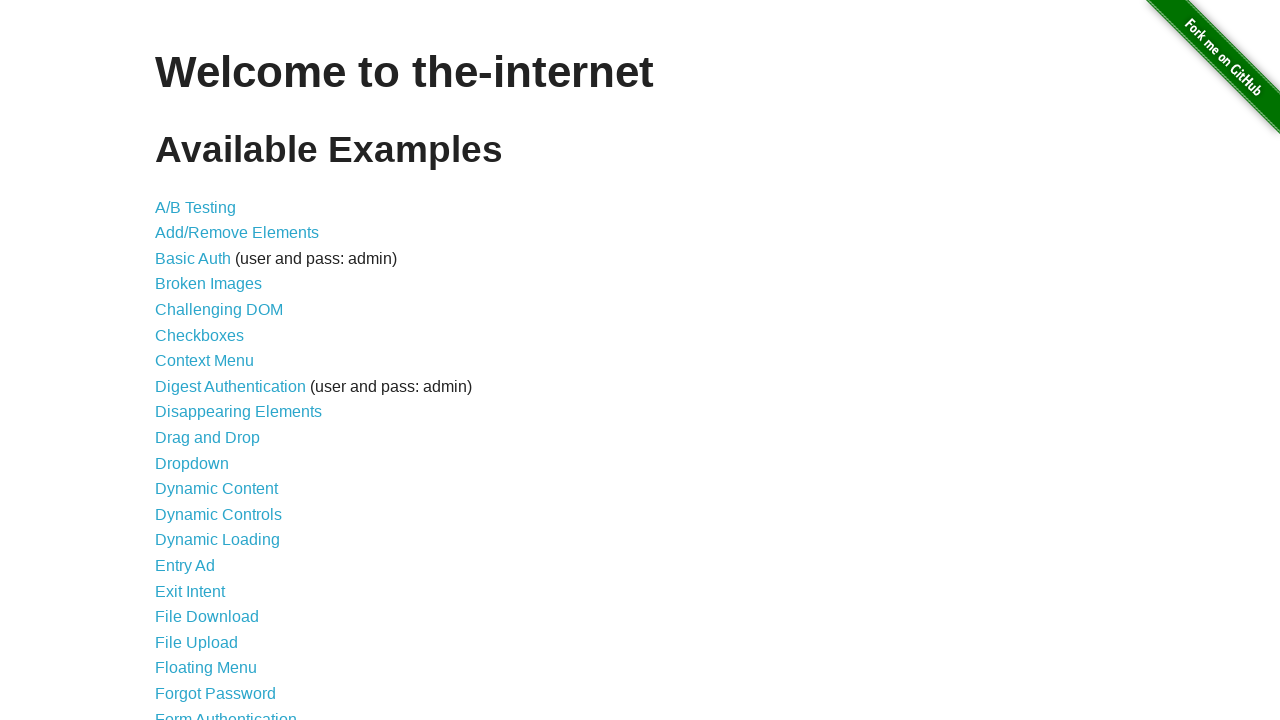

Navigated to A/B test page at http://the-internet.herokuapp.com/abtest
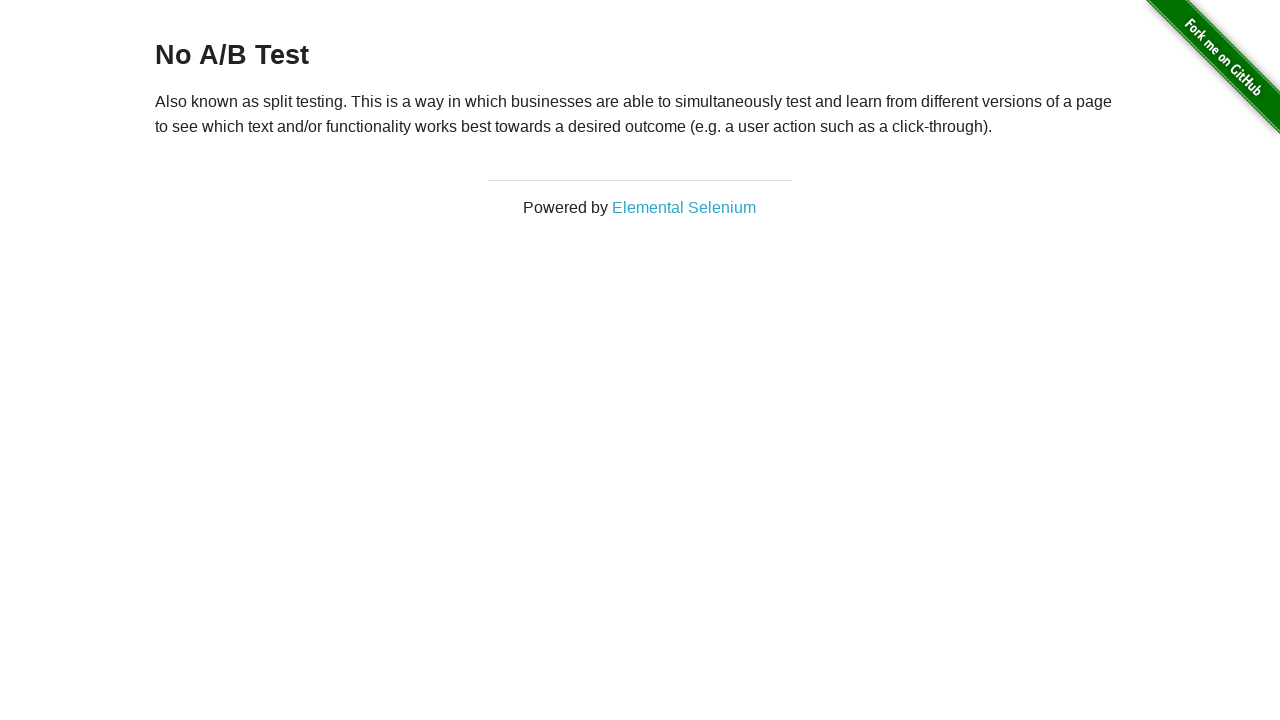

Waited for h3 heading to load
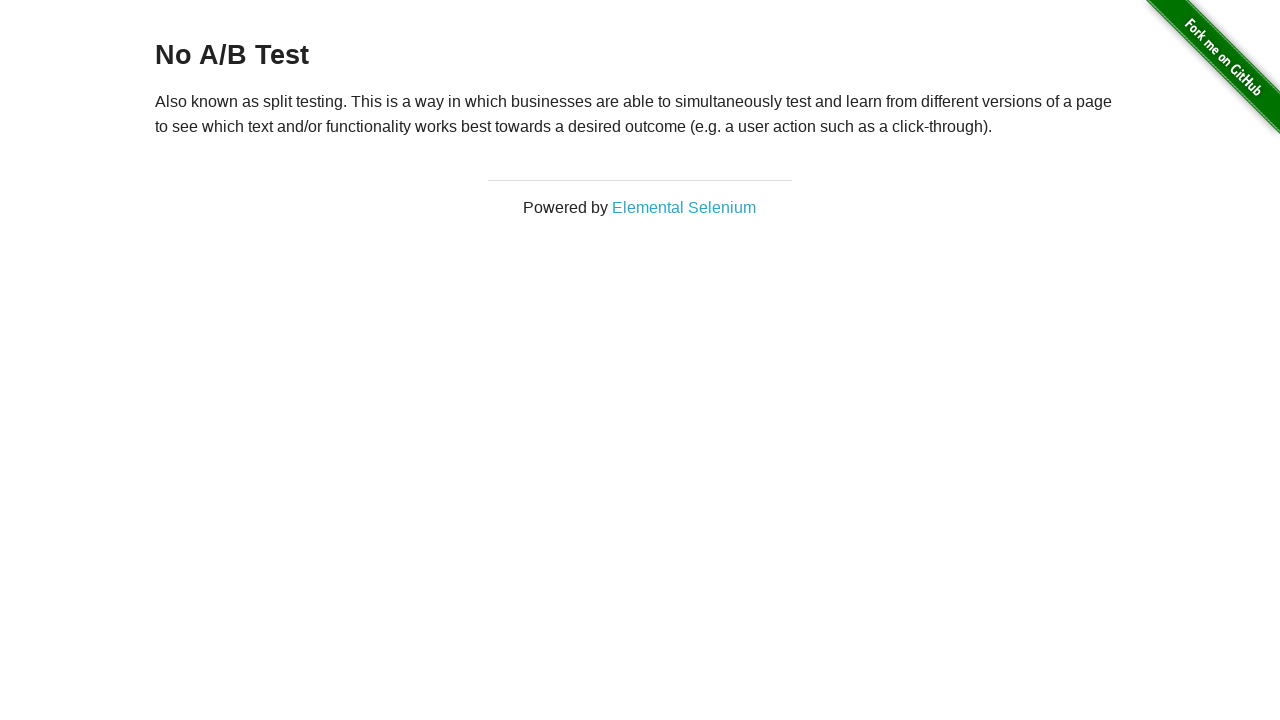

Retrieved heading text: 'No A/B Test'
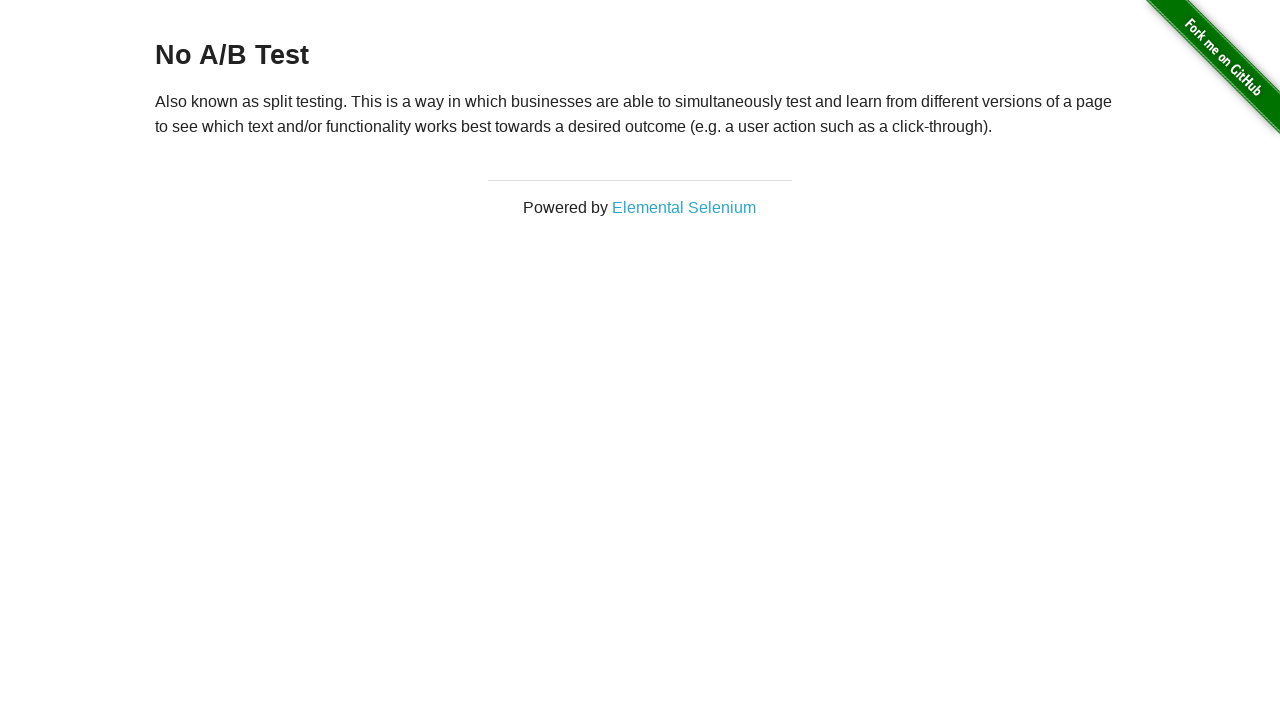

Verified that heading starts with 'No A/B Test', confirming opt-out is active from the start
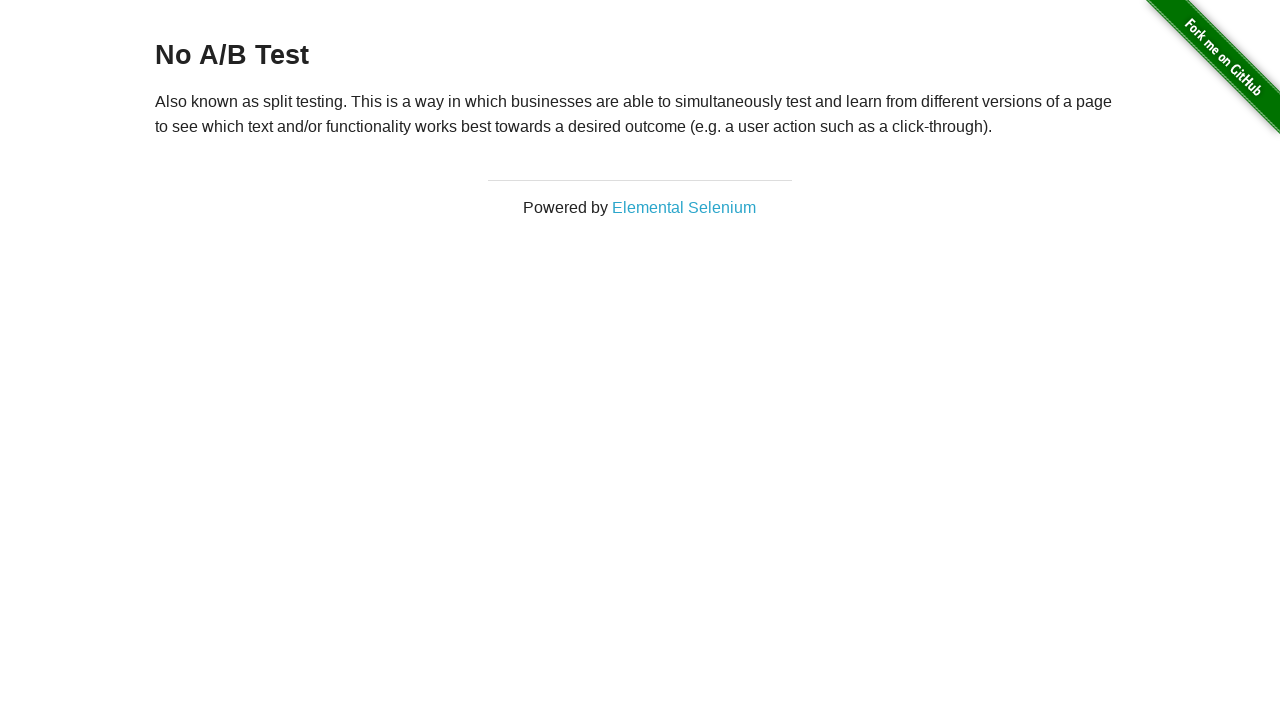

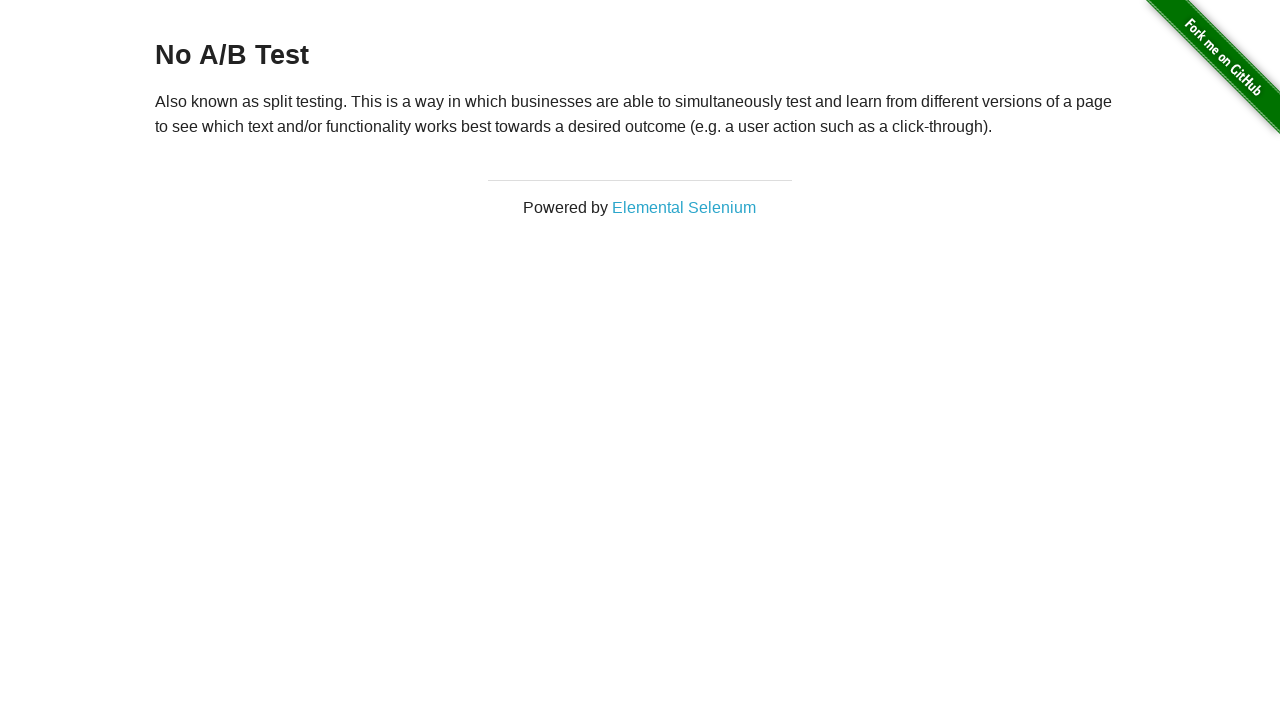